Tests form interaction on Formy project site by filling in the first name field and navigating through form elements

Starting URL: http://formy-project.herokuapp.com/form

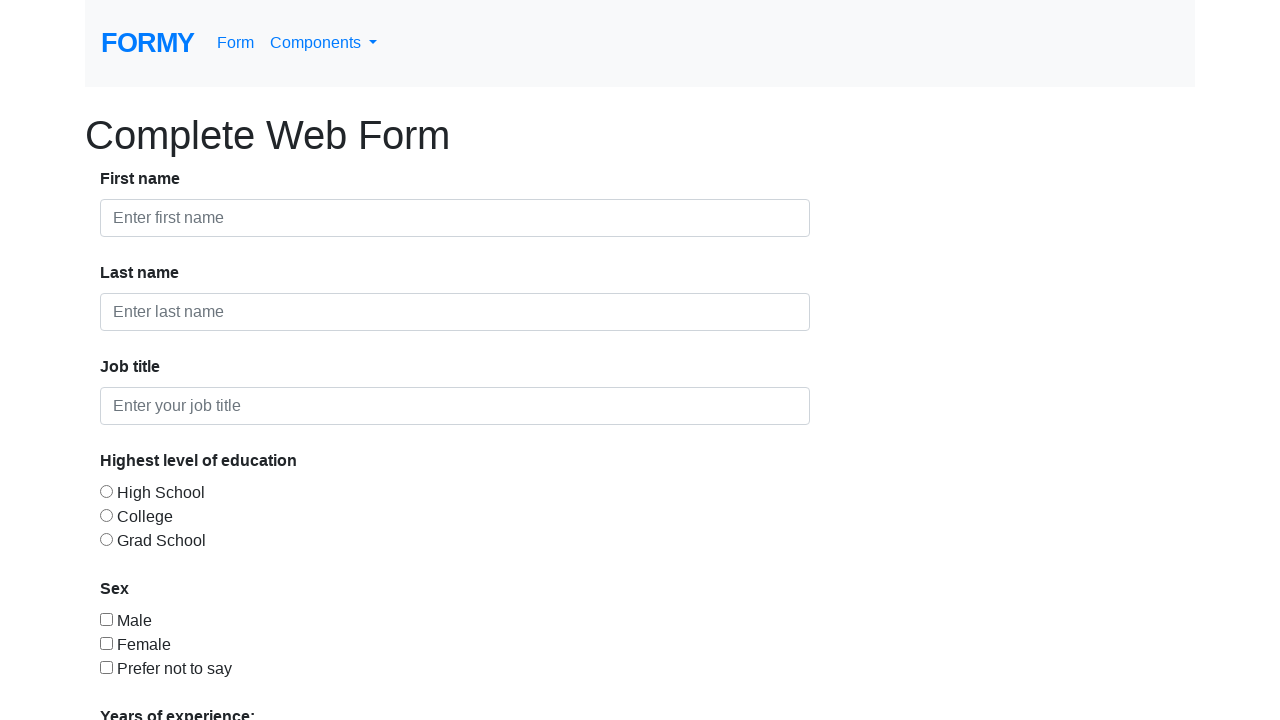

Filled first name field with 'MODIFICARE PRIN SELECTOR ID' using ID selector on #first-name
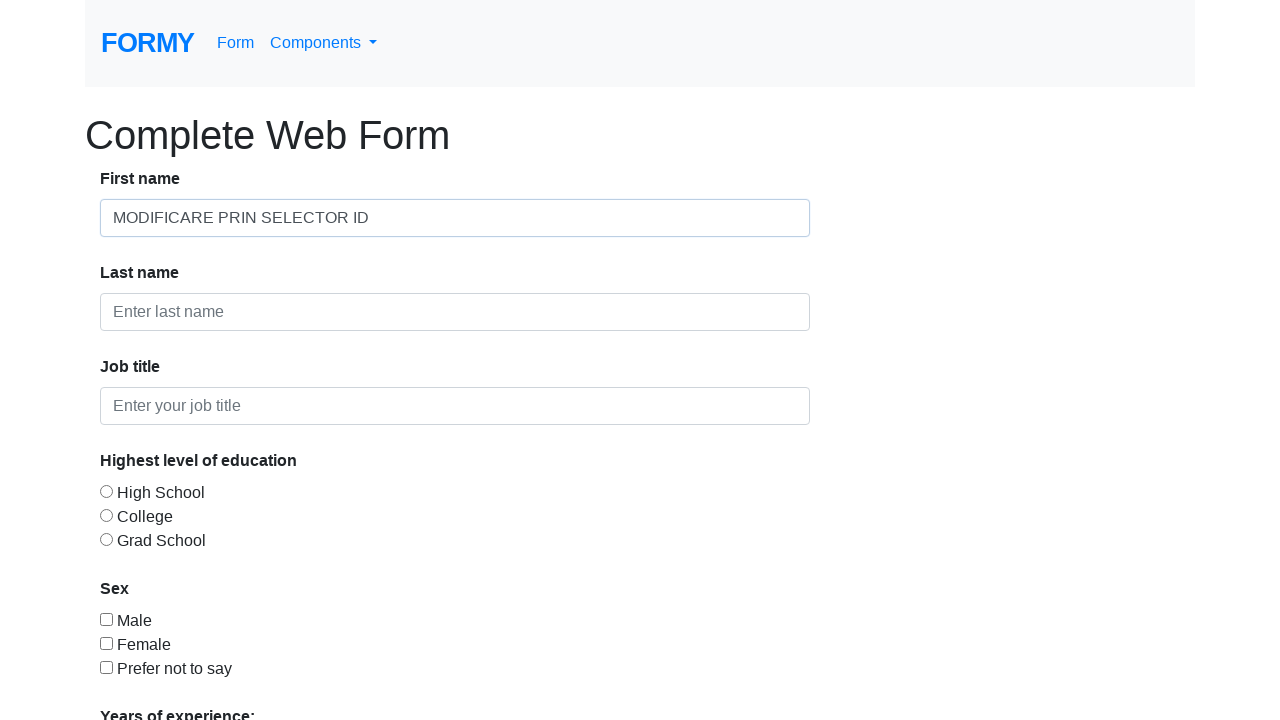

Retrieved all form control elements - found 5 elements with class form-control
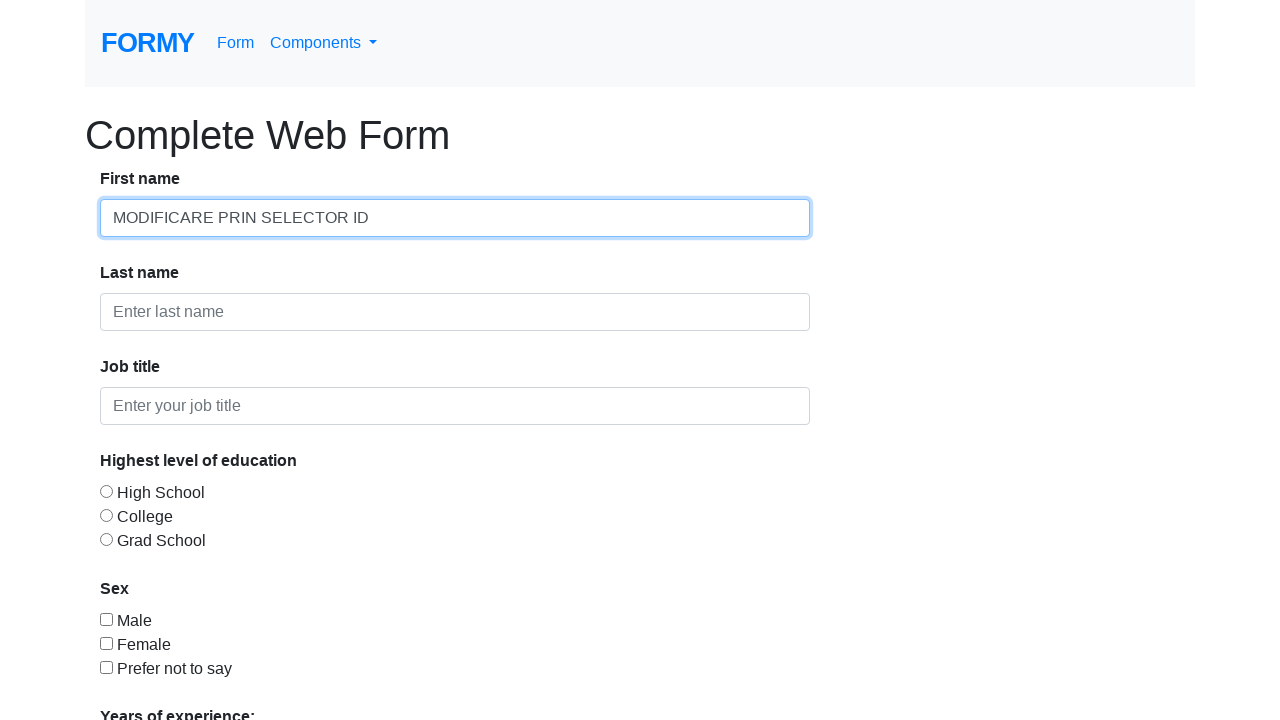

Created new page in existing context
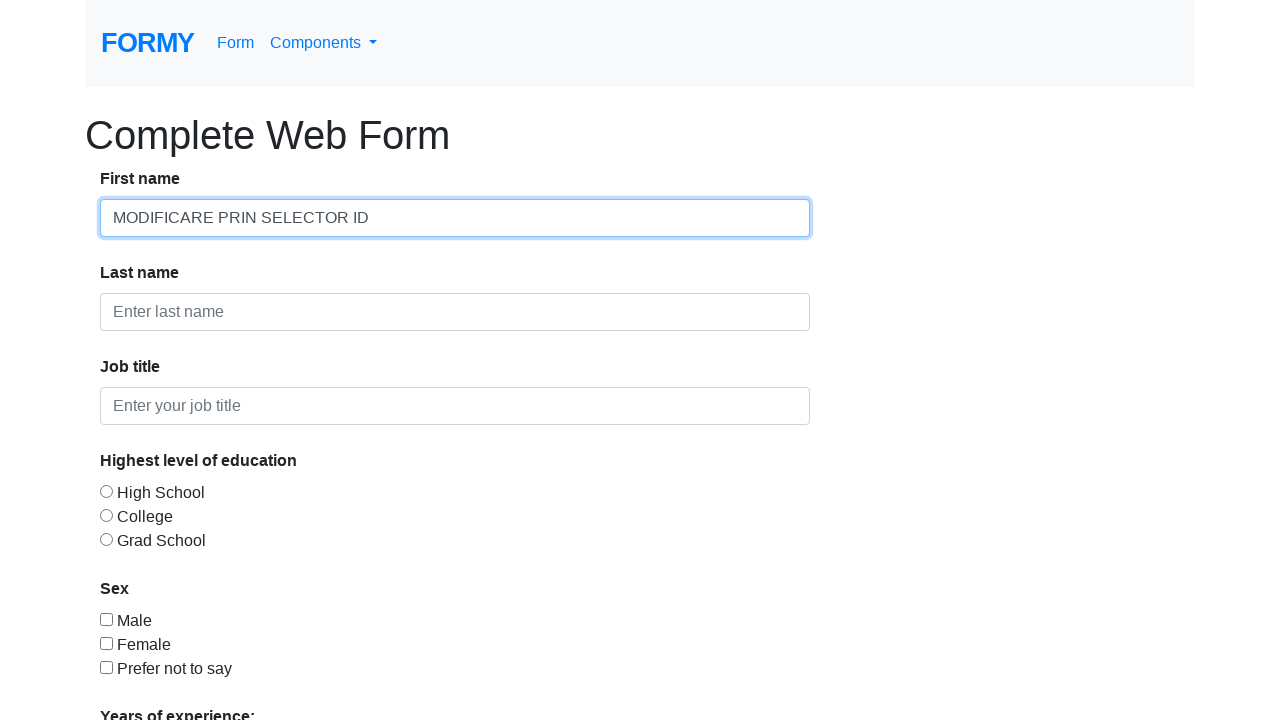

Navigated to root Formy project site
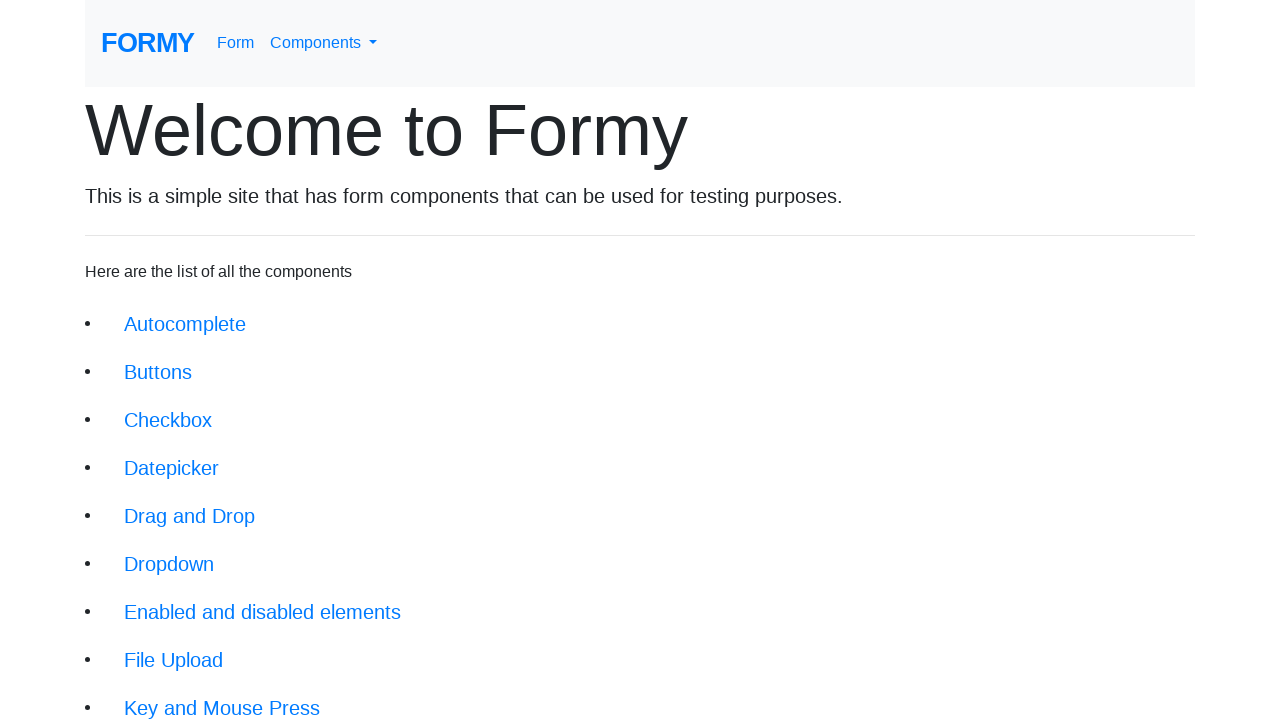

Retrieved all anchor tags - found 31 links on the page
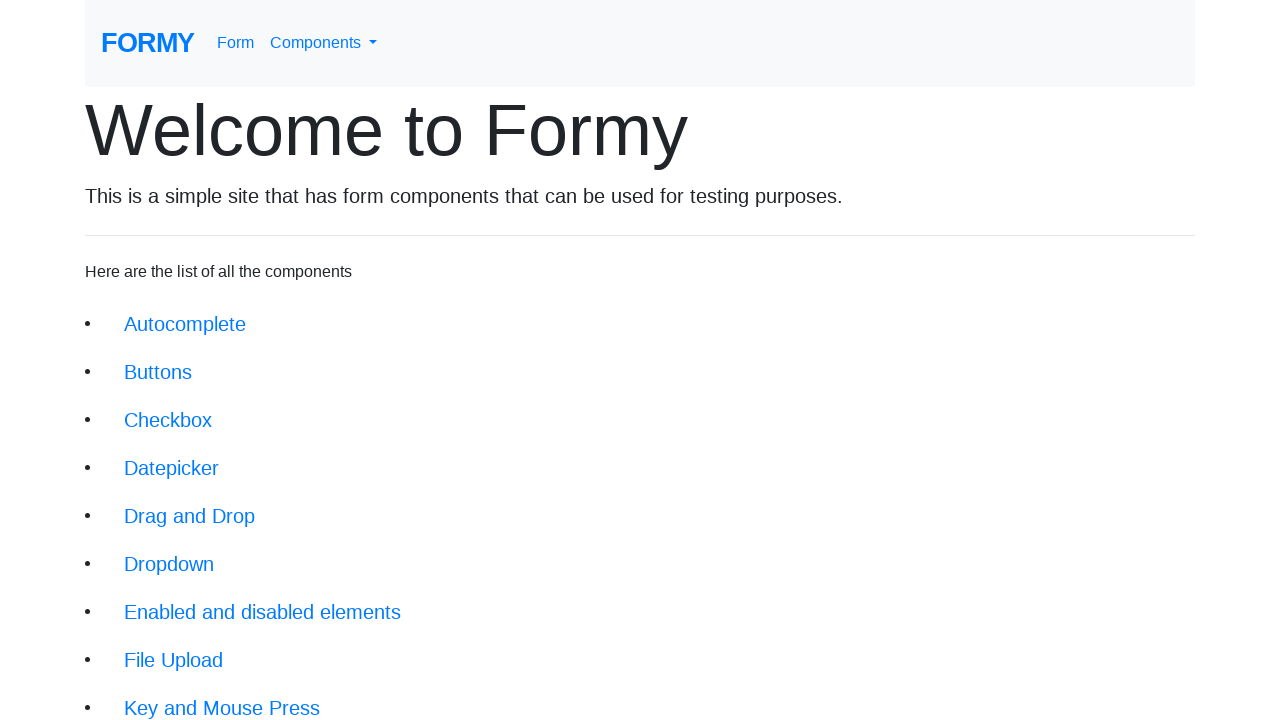

Clicked the 18th anchor tag (index 17)
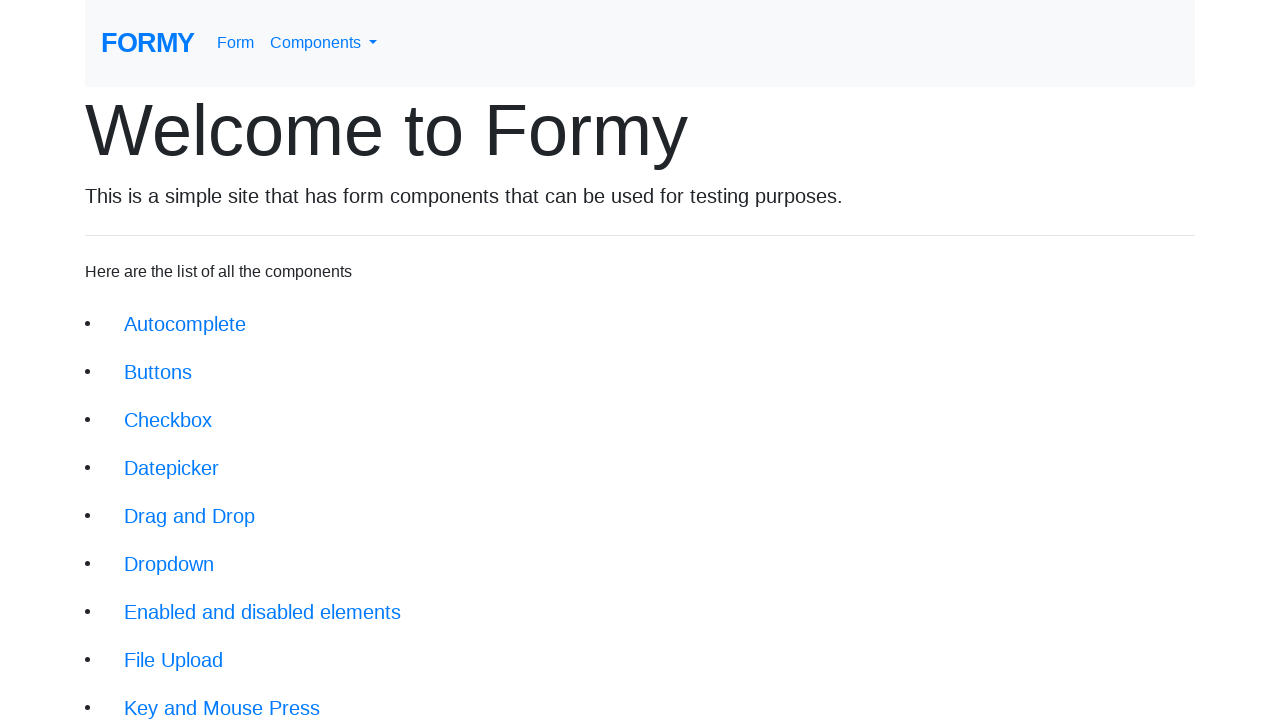

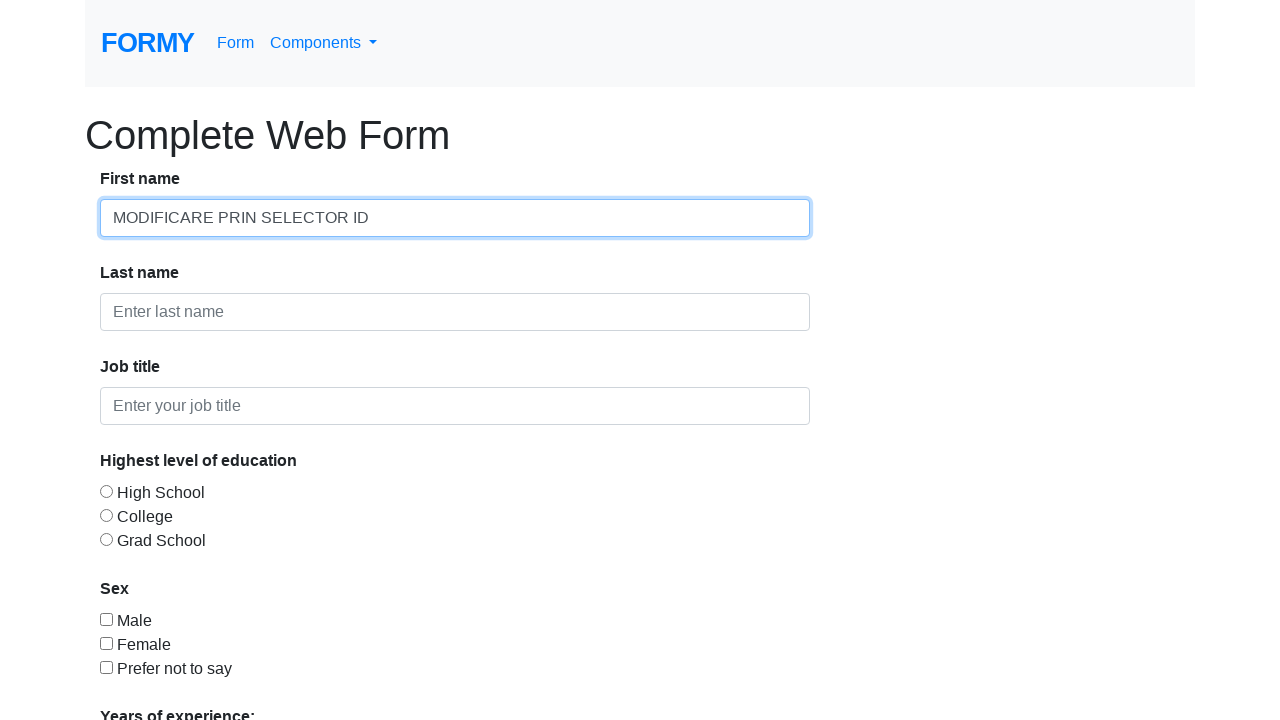